Solves a math captcha by extracting a value from an element attribute, calculating the result, and submitting the form with checkbox selections

Starting URL: http://suninjuly.github.io/get_attribute.html

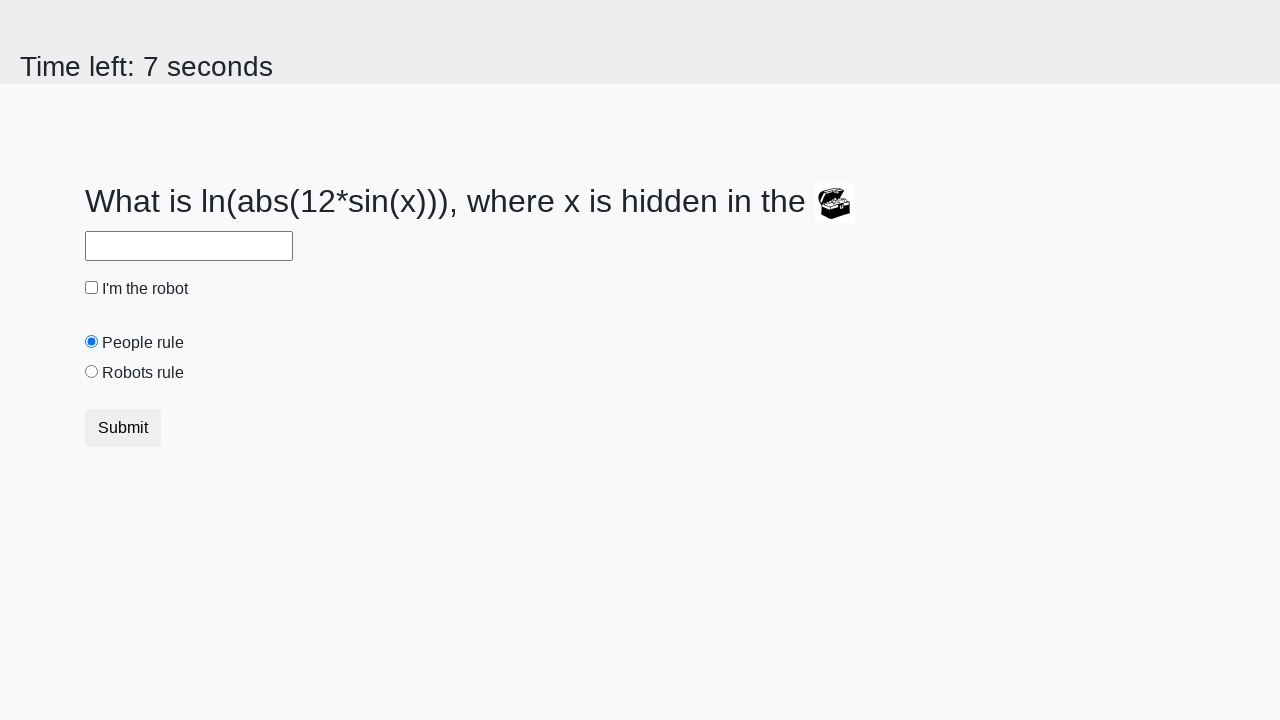

Located treasure element
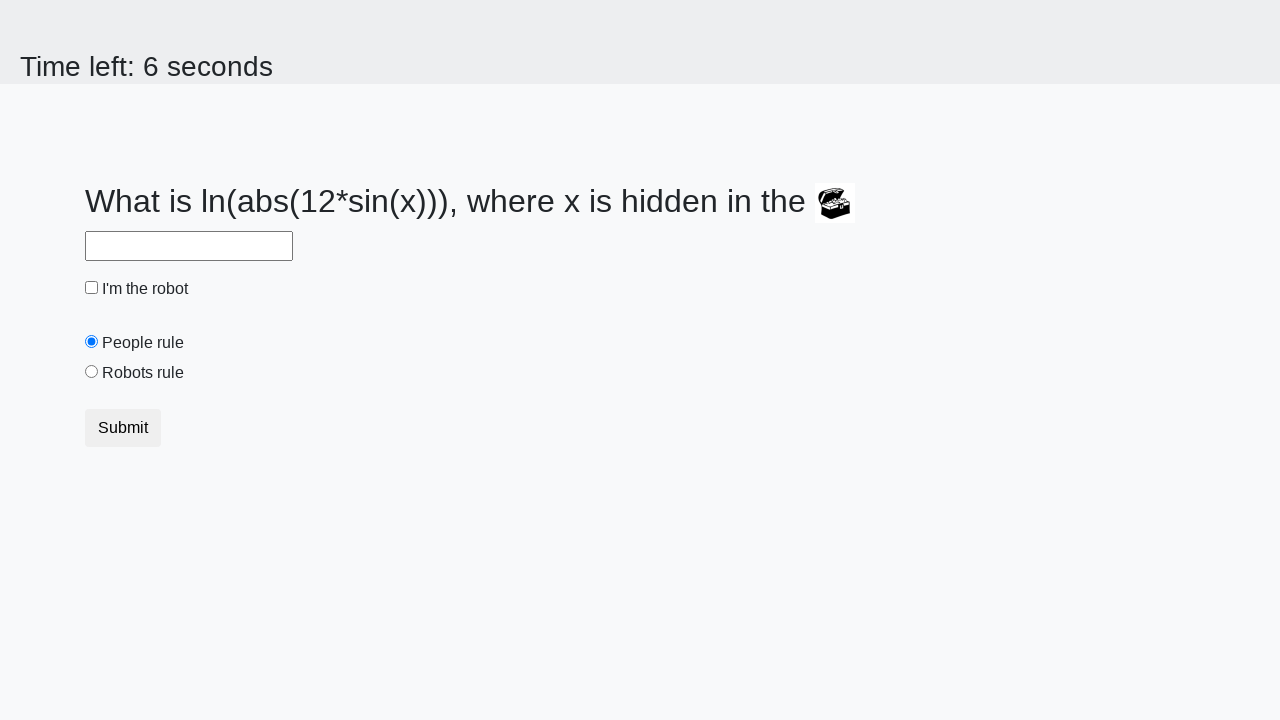

Extracted valuex attribute from treasure element
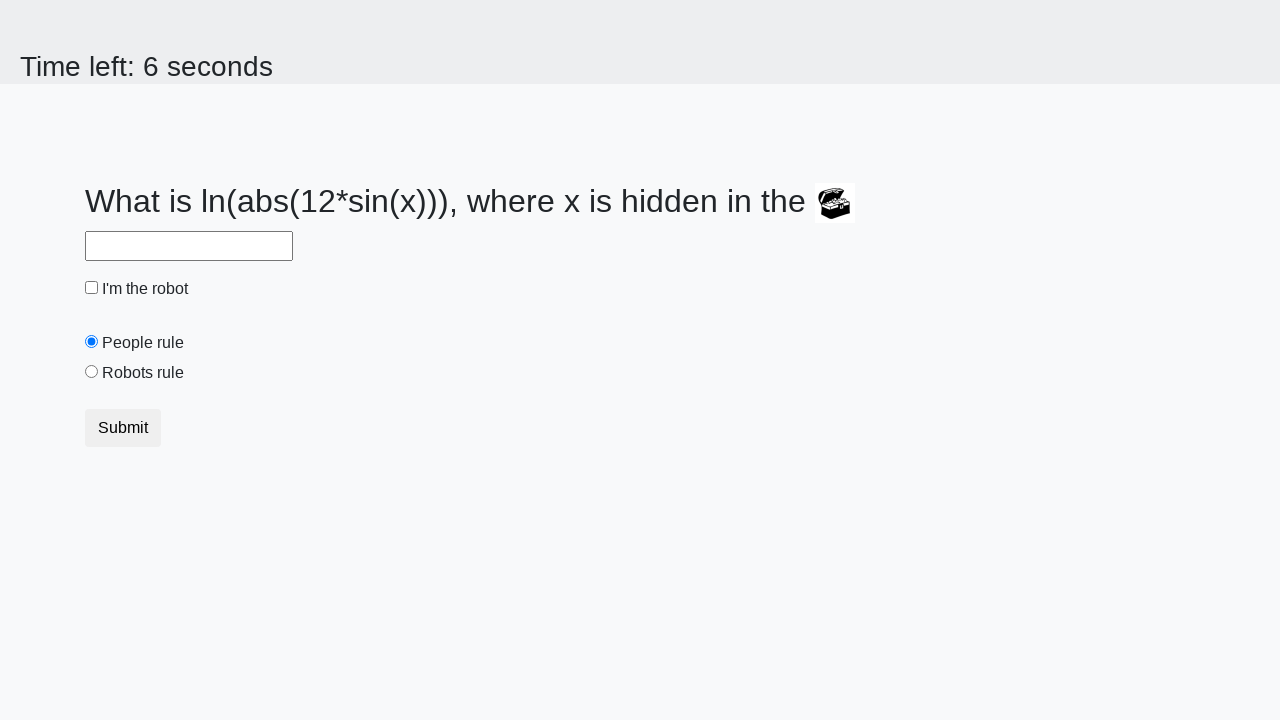

Calculated math expression result: 2.3938407570918505
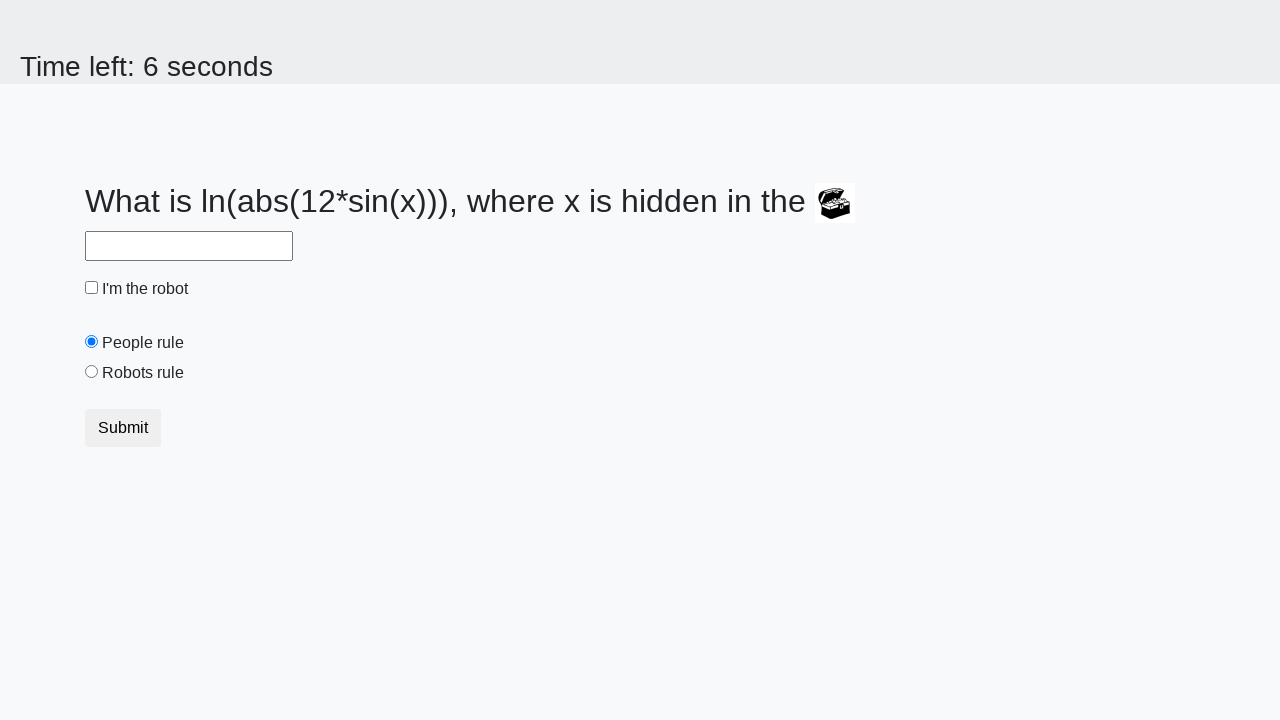

Filled answer field with calculated value: 2.3938407570918505 on #answer
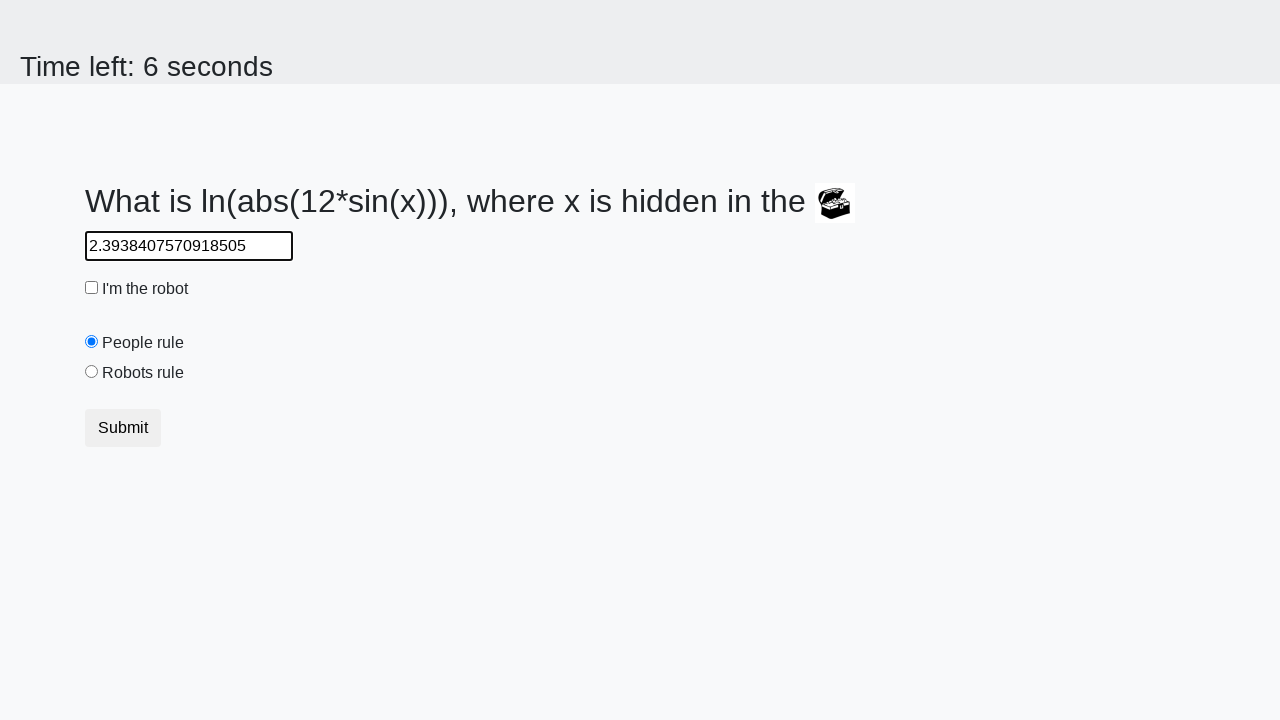

Clicked robot checkbox at (92, 288) on #robotCheckbox
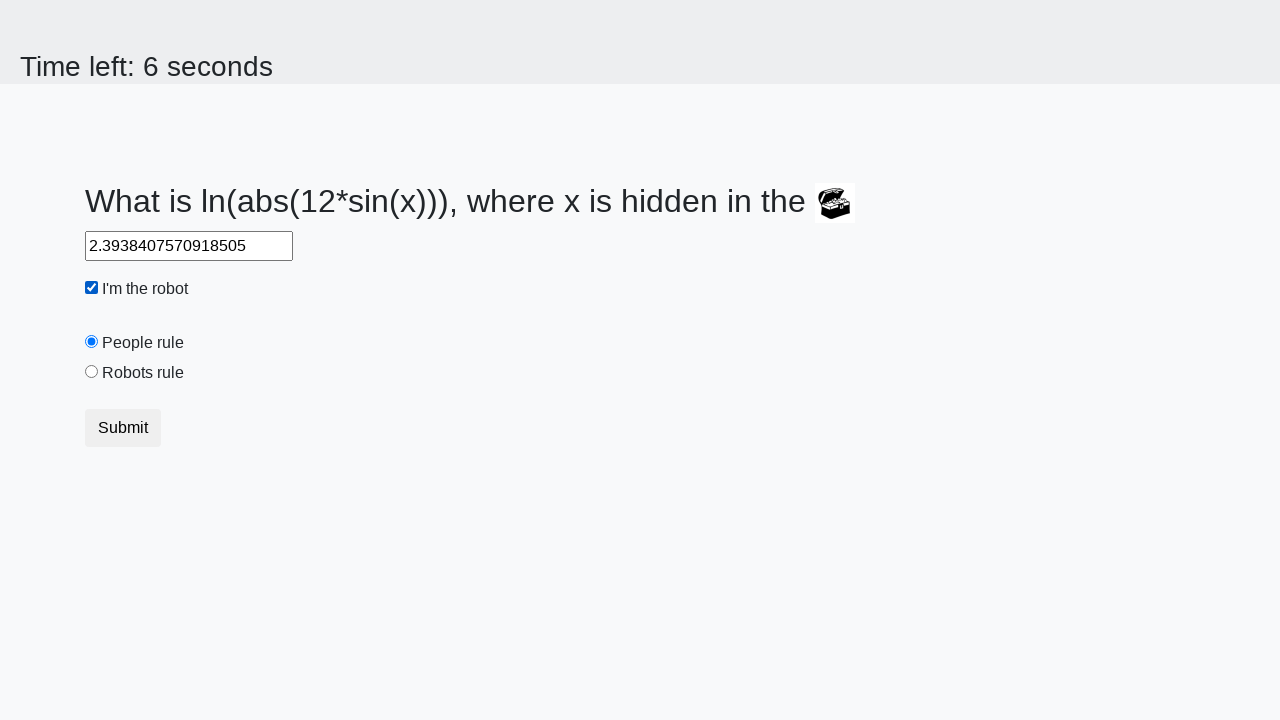

Clicked robots rule radio button at (92, 372) on #robotsRule
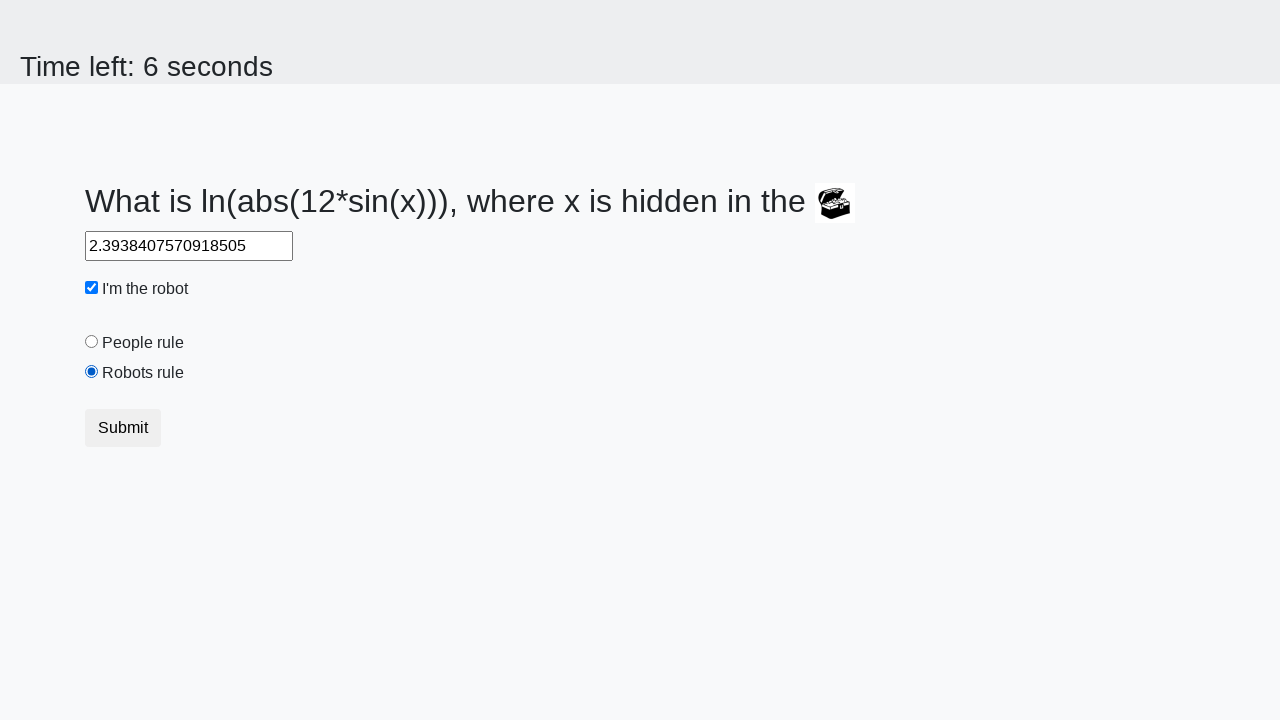

Clicked submit button to complete form at (123, 428) on button.btn
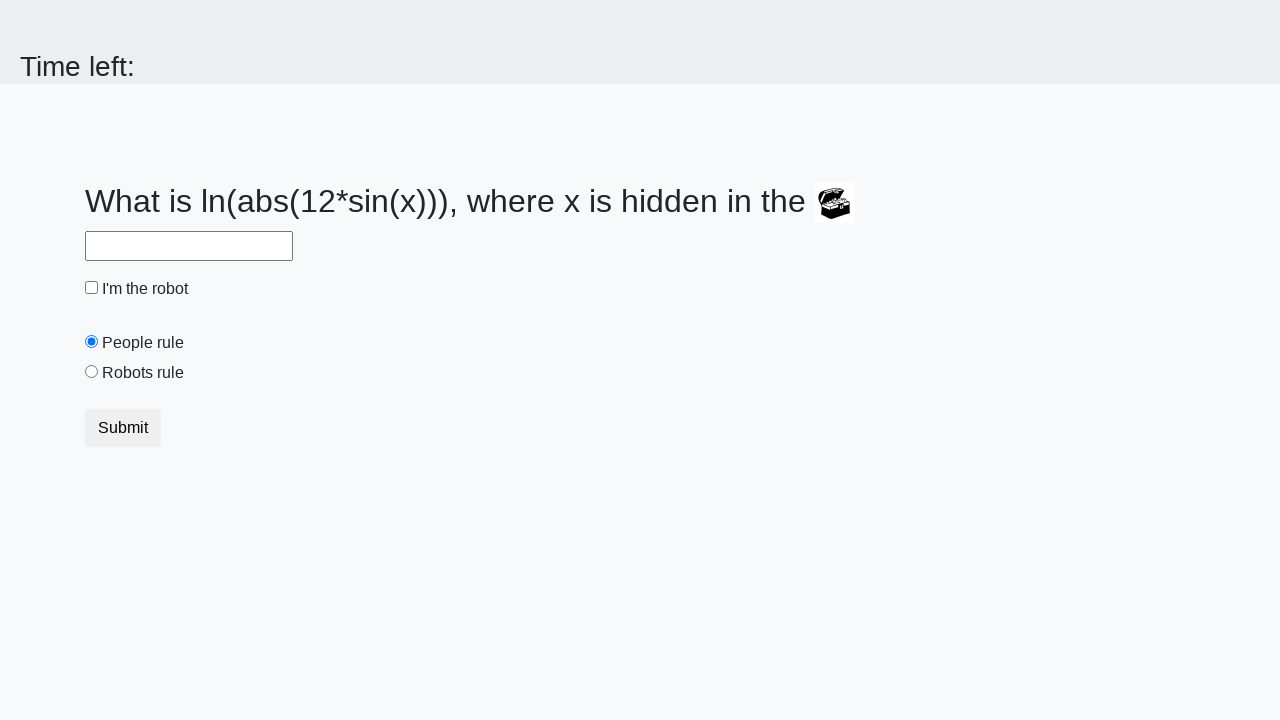

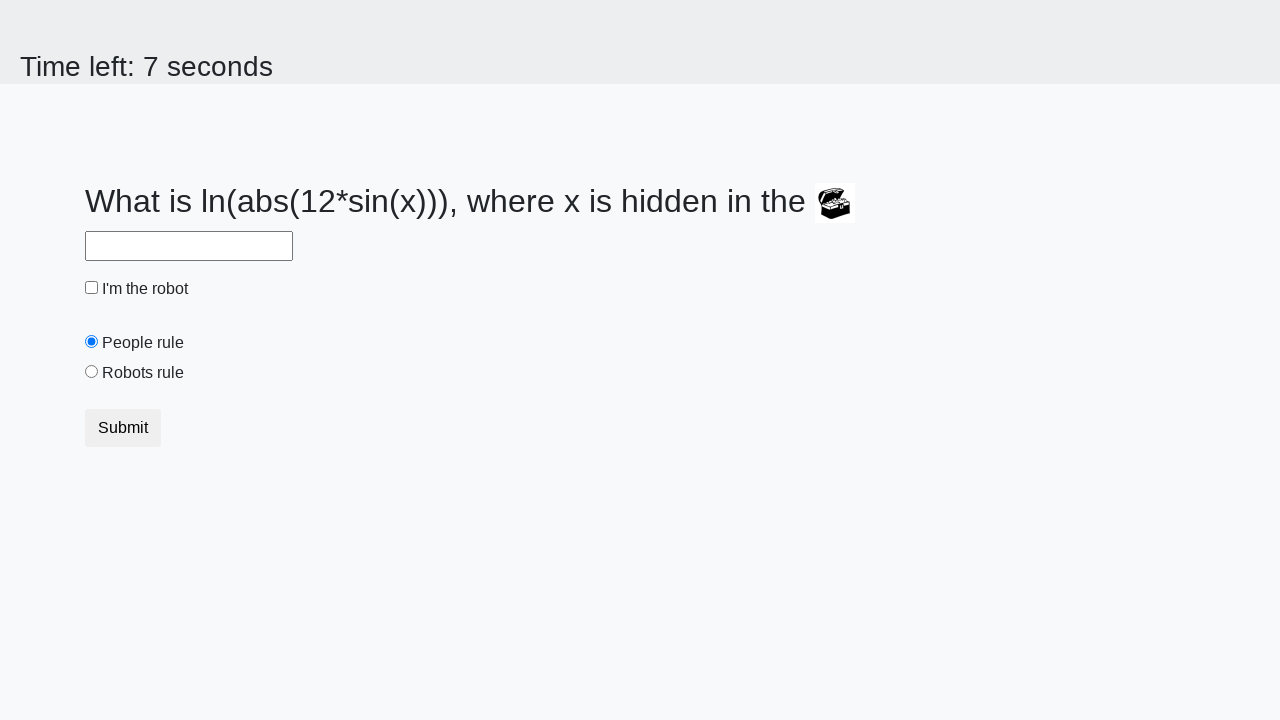